Navigates to jQuery UI website, clicks on the Demos link, and verifies that the demos page loads correctly by checking the page title

Starting URL: https://jqueryui.com/

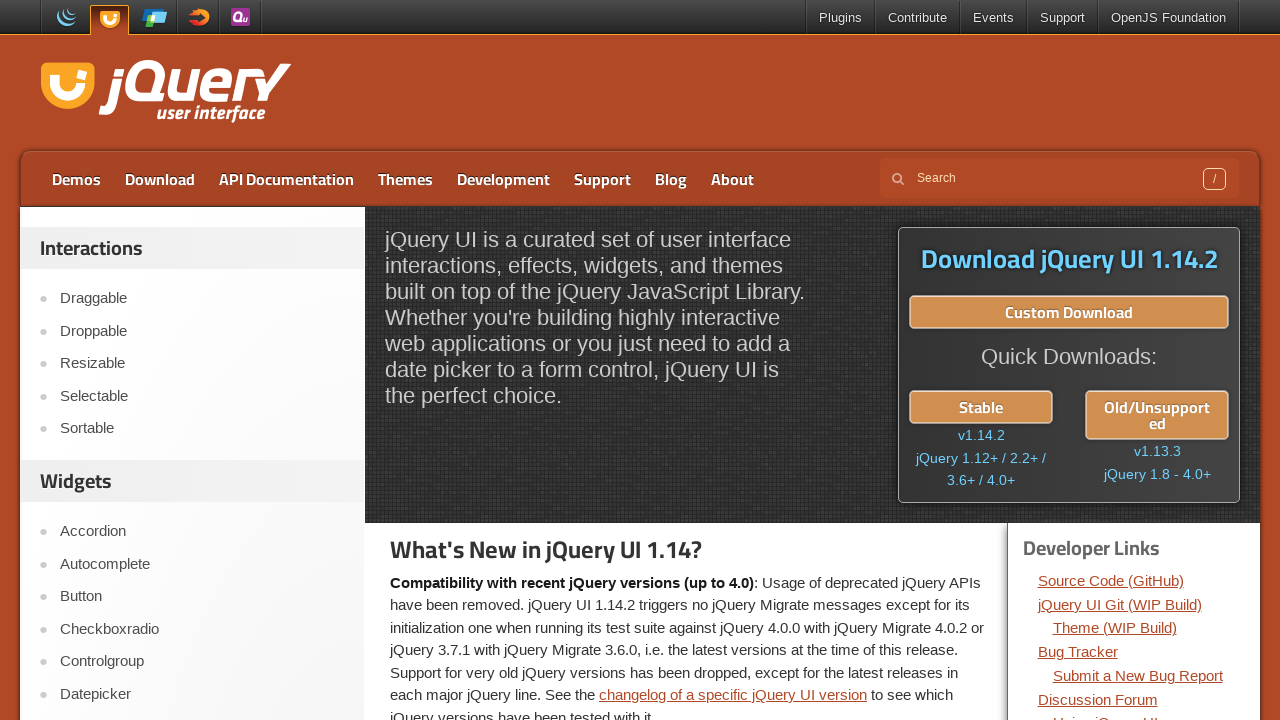

Clicked on the Demos link at (76, 179) on xpath=//a[@href='https://jqueryui.com/demos/']
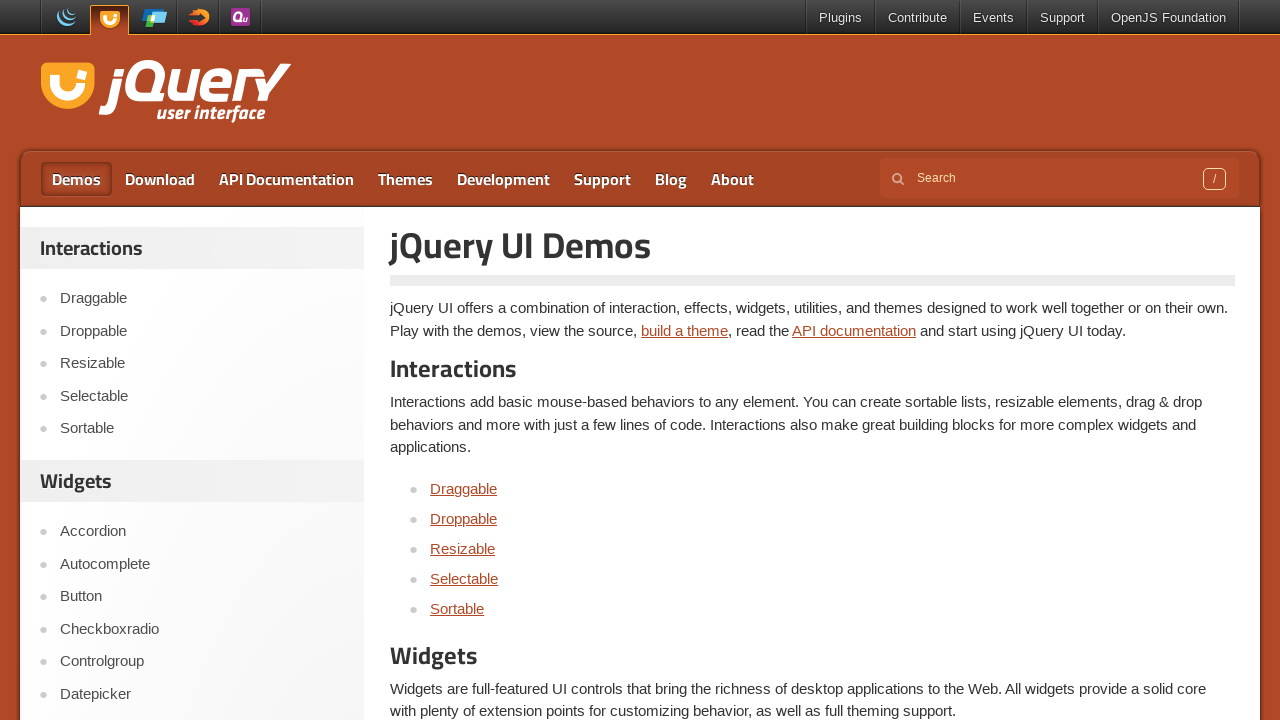

Waited for demos page to load (domcontentloaded)
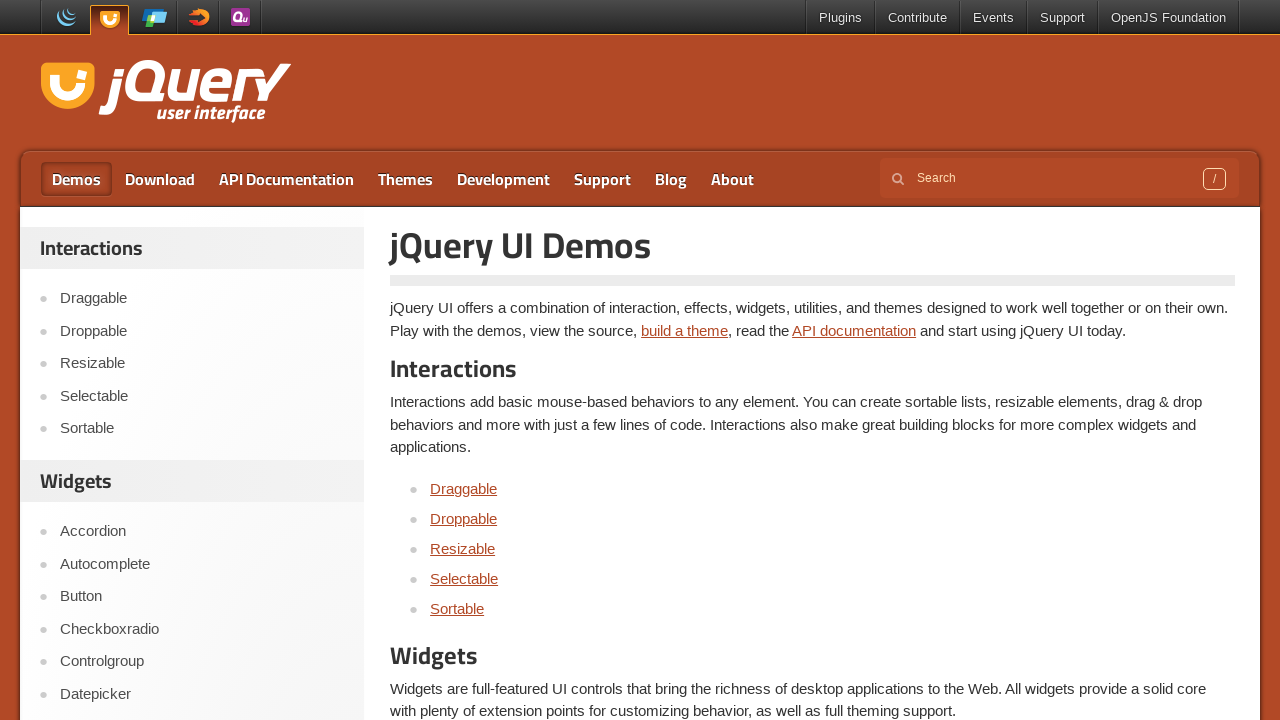

Retrieved page title: jQuery UI Demos | jQuery UI
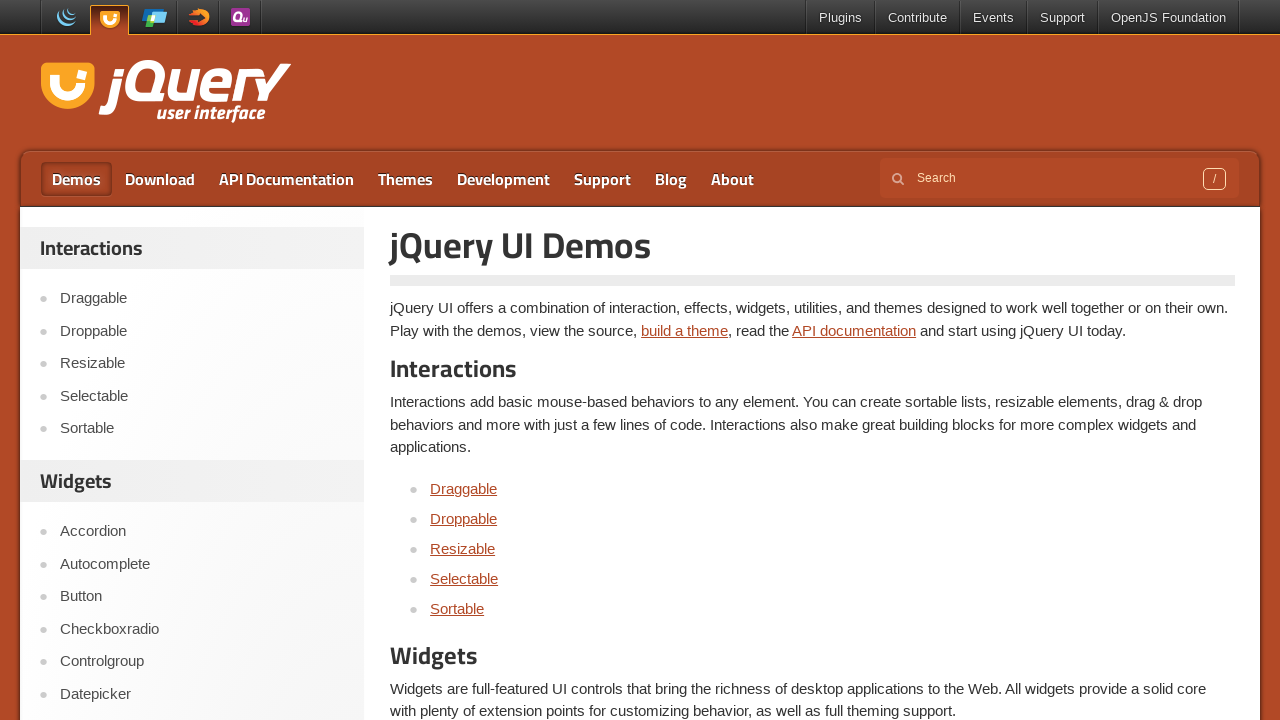

Verified: jQuery UI Demos page loaded successfully
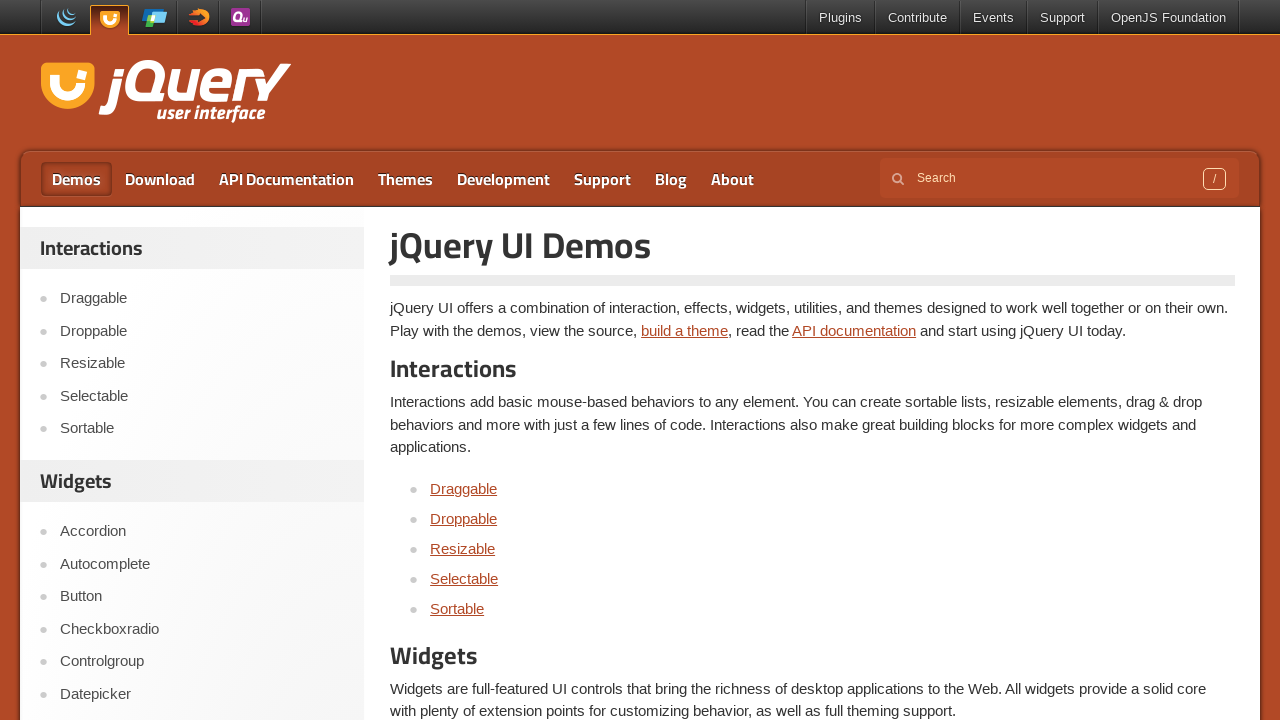

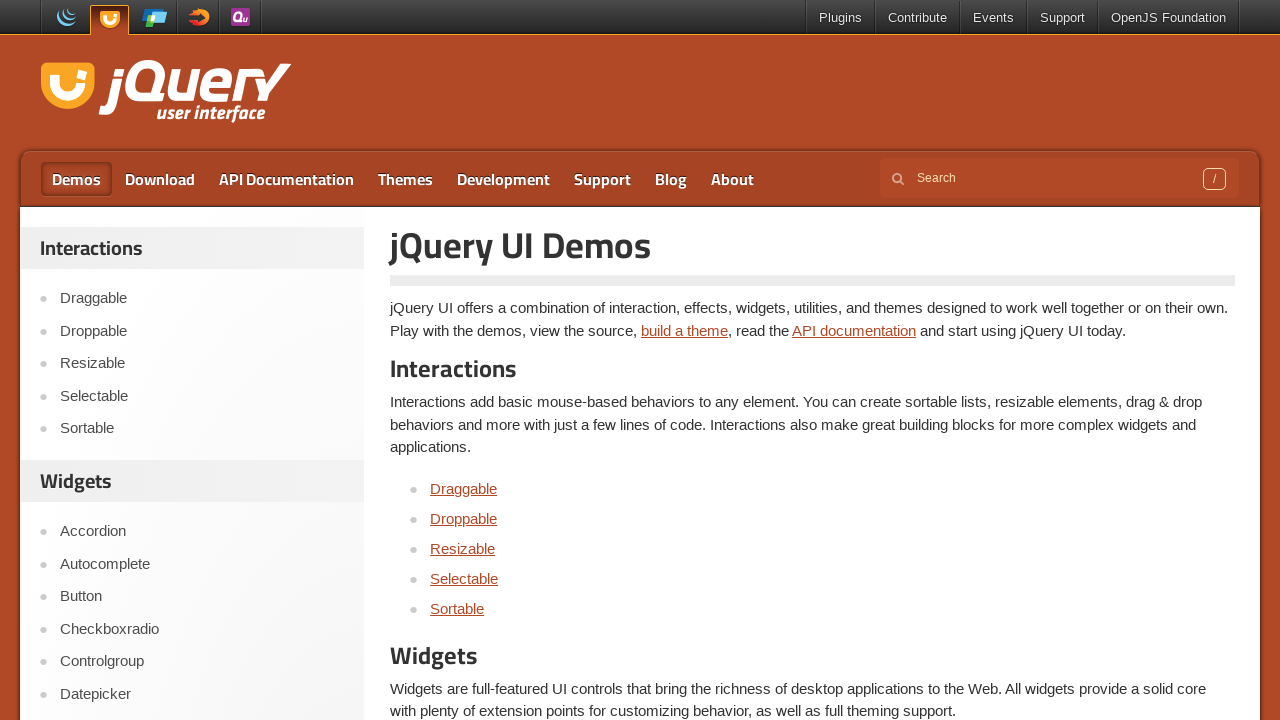